Tests drag and drop functionality within an iframe by dragging an element from source to target location

Starting URL: https://jqueryui.com/droppable/

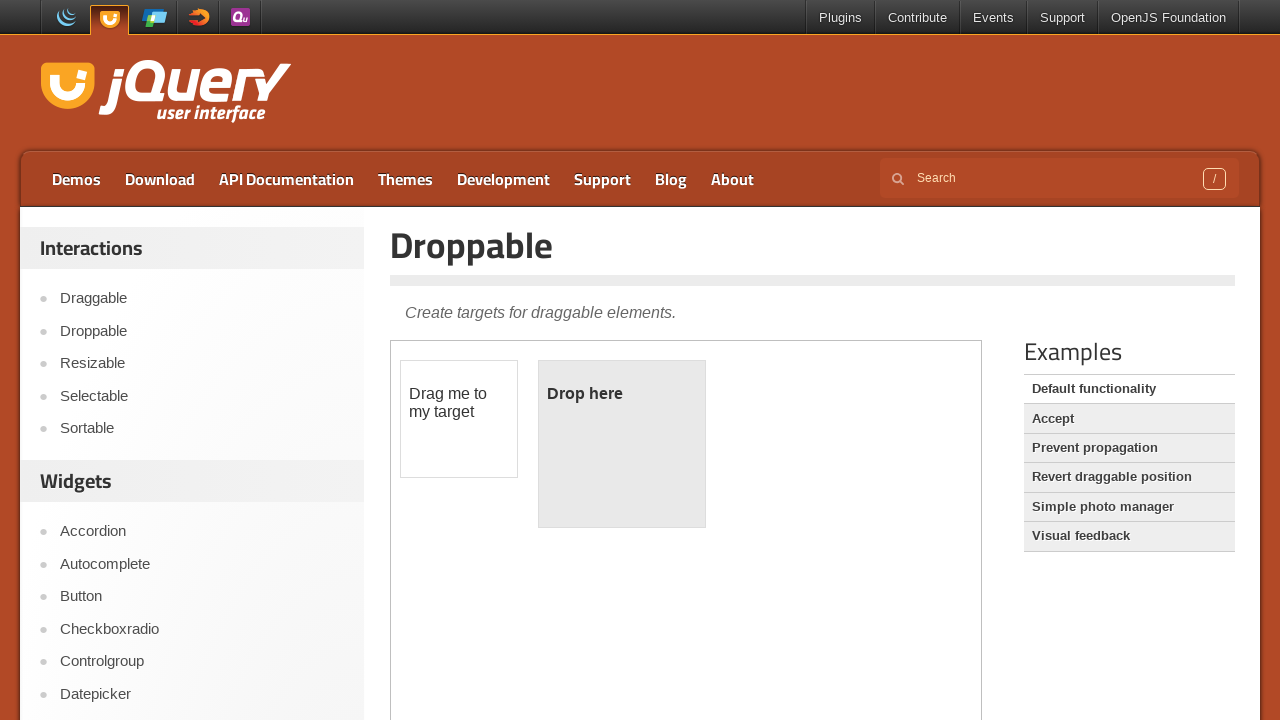

Located the first iframe containing the drag and drop demo
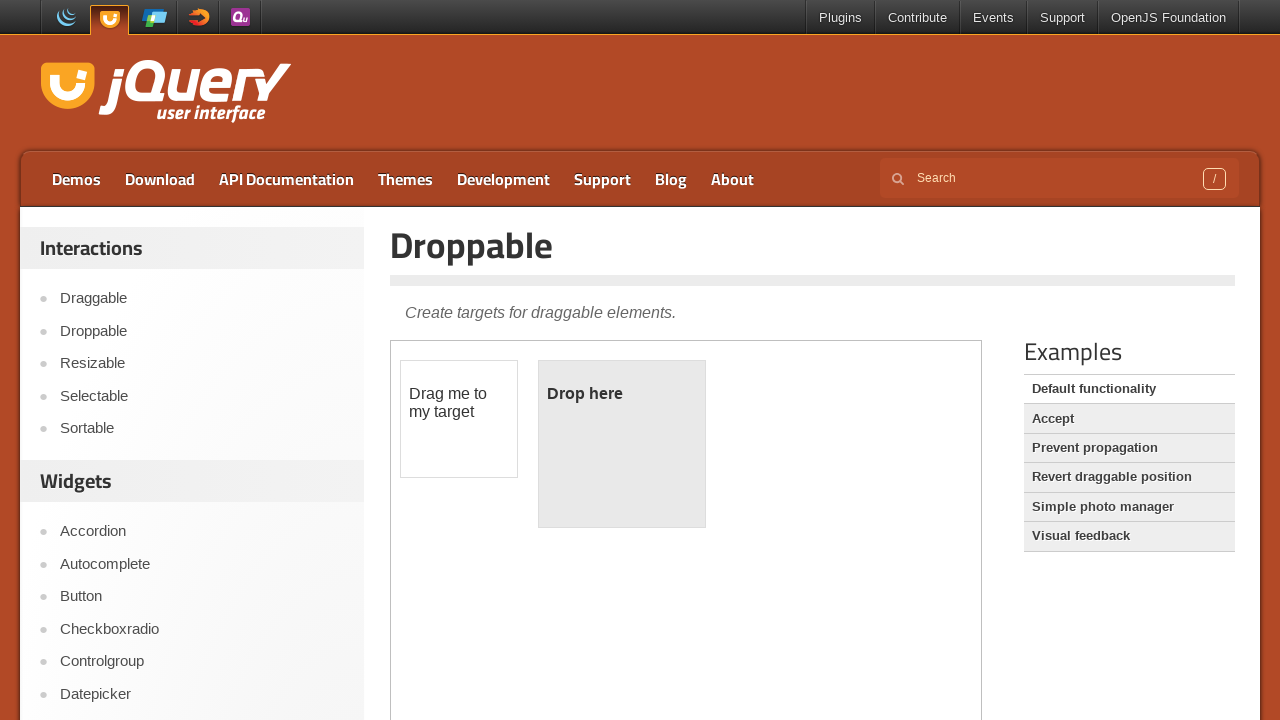

Located the draggable source element with id 'draggable'
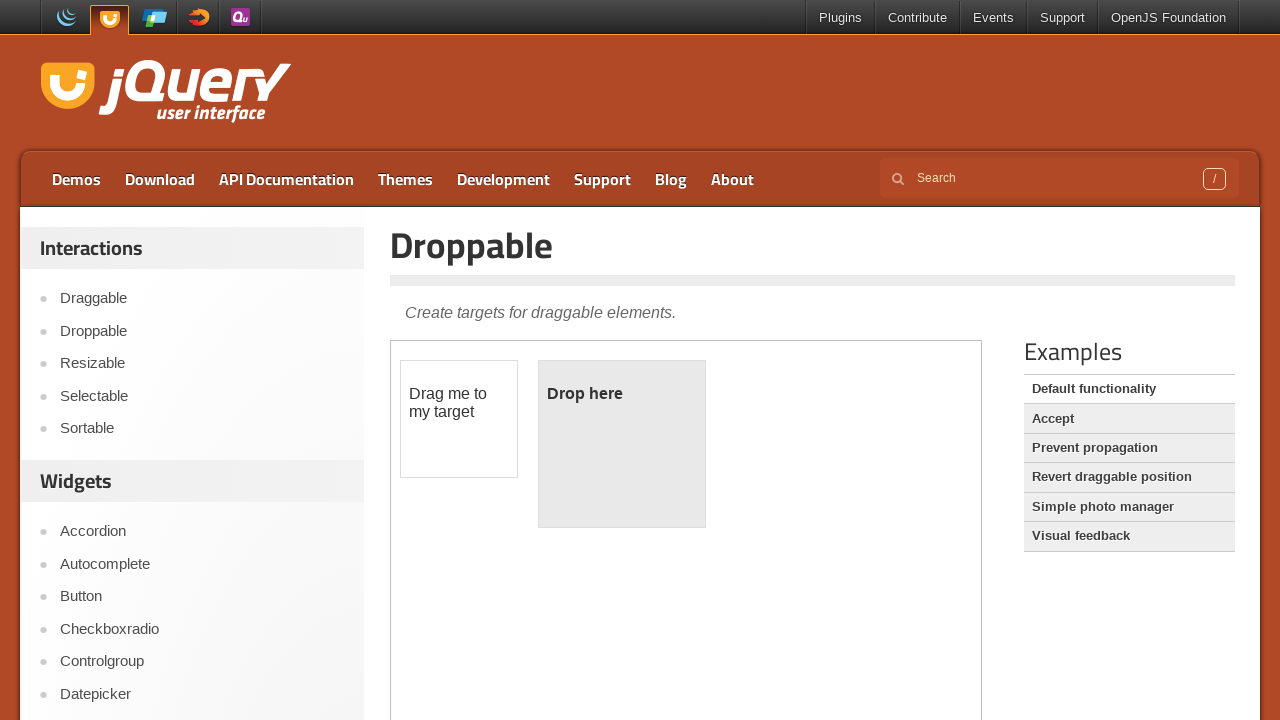

Located the droppable target element with id 'droppable'
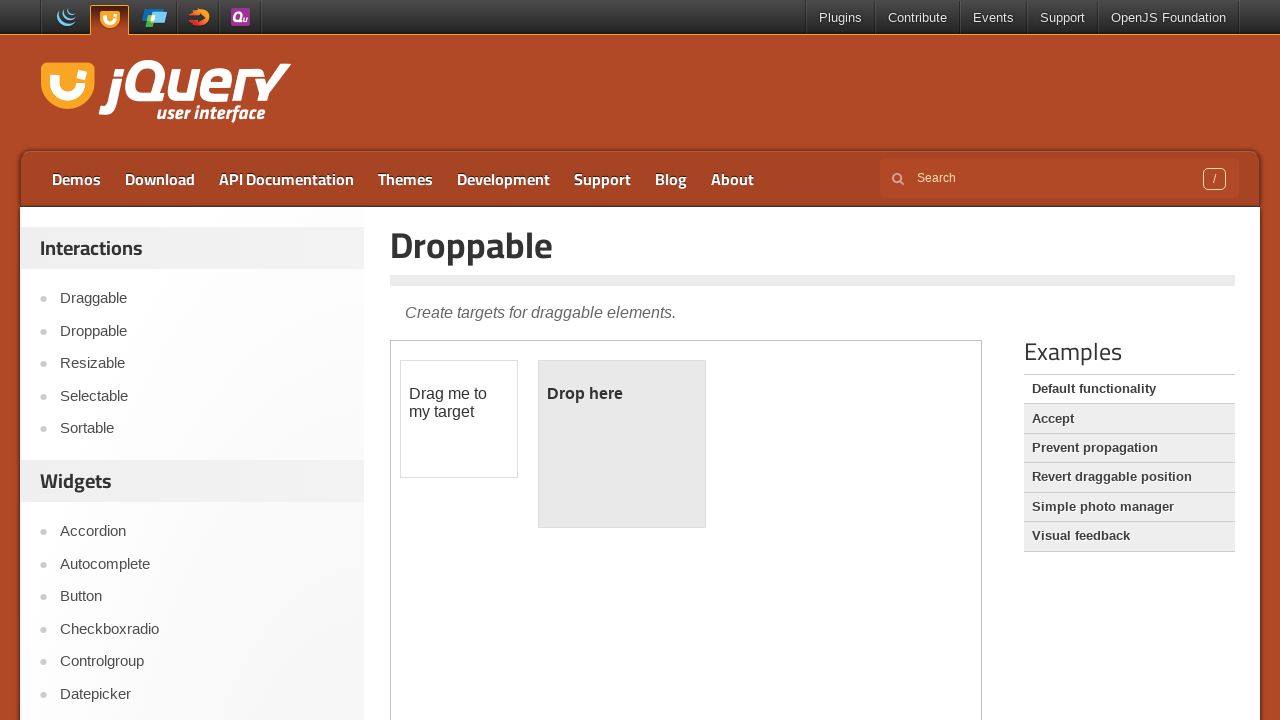

Dragged the source element to the target location within the iframe at (622, 444)
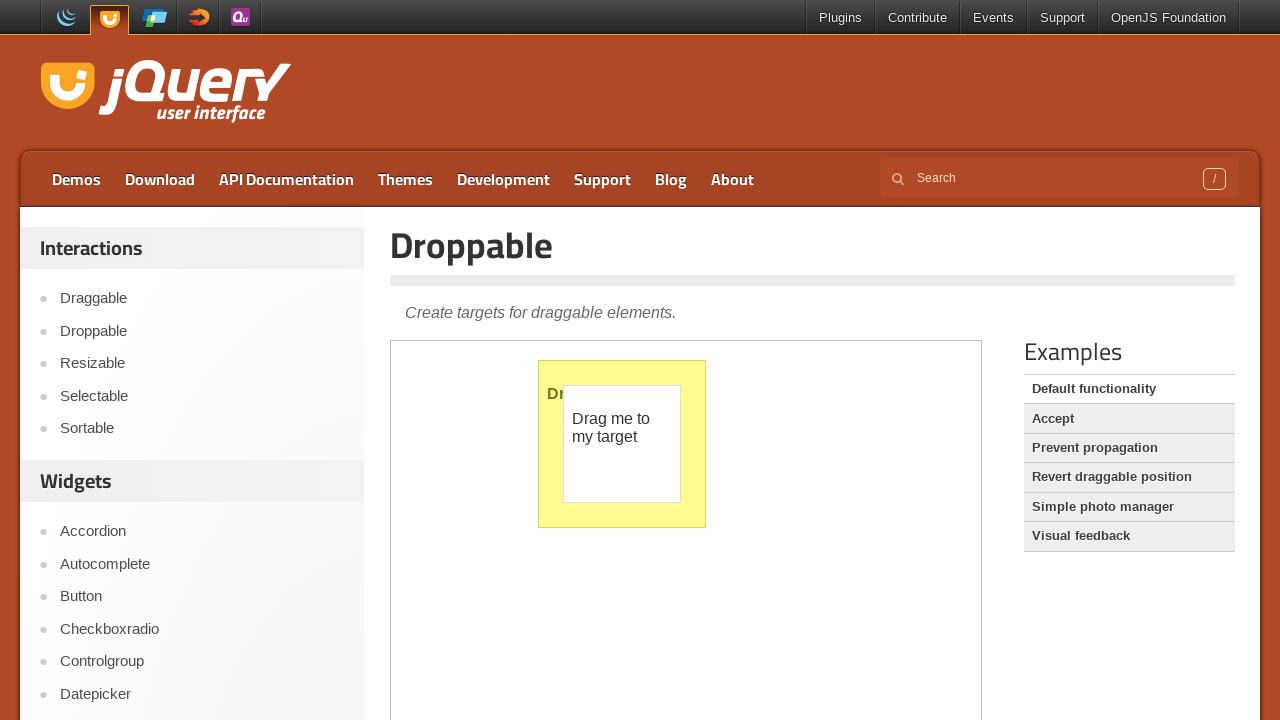

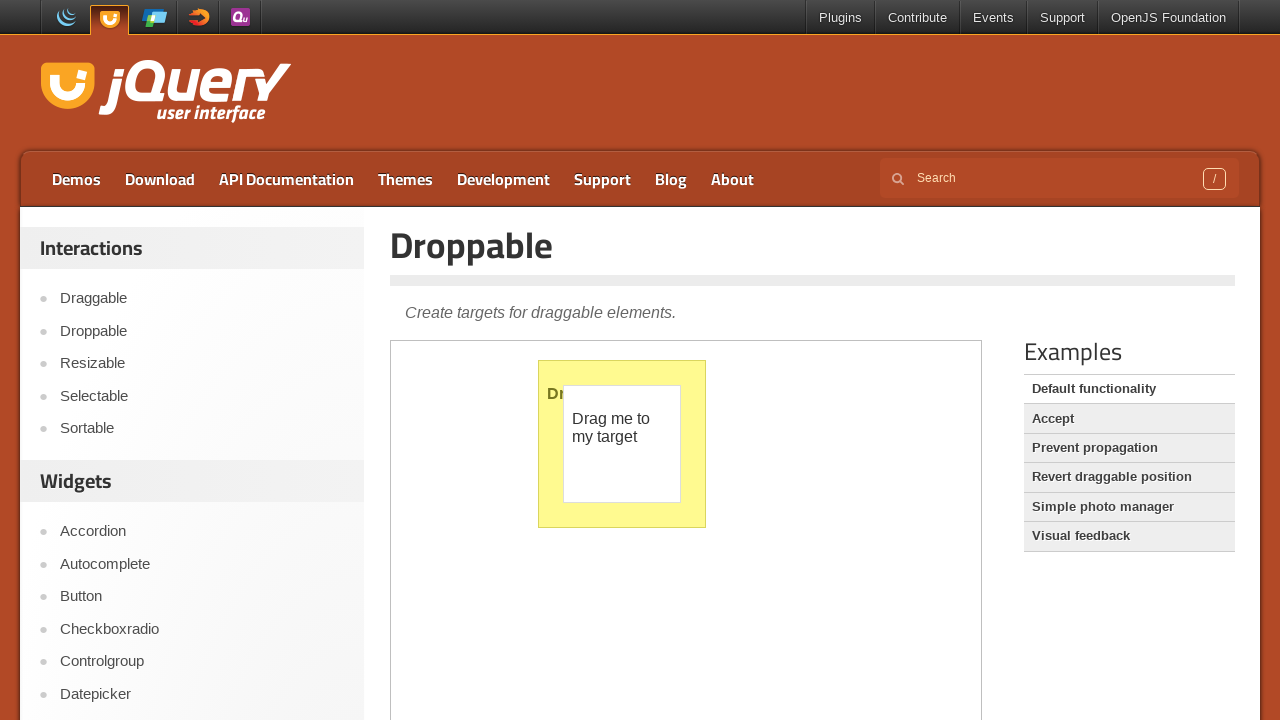